Tests explicit wait functionality by clicking a button that triggers a title change, then waits for and verifies the page title contains "Explicit"

Starting URL: https://trainingbypackt.github.io/Beginning-Selenium/lesson_5/activity_5_B-1.html

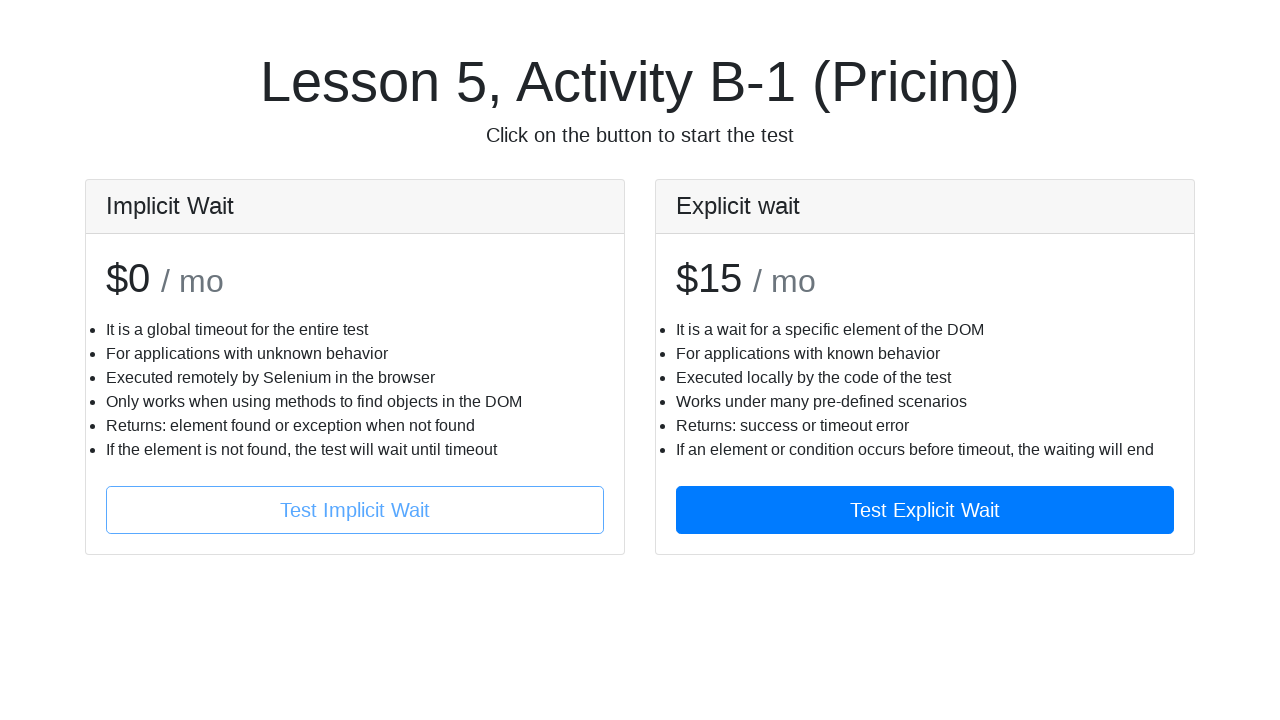

Navigated to explicit wait test page
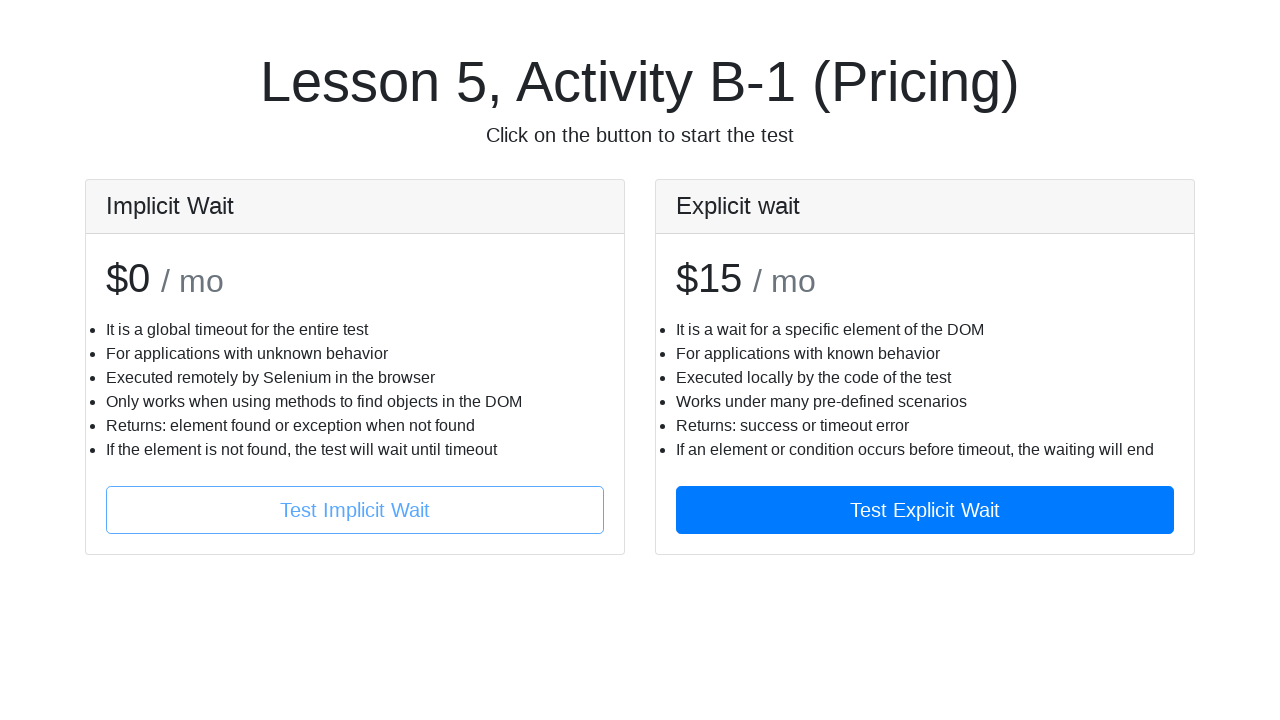

Clicked the run test button to trigger title change at (925, 510) on #runTestButton
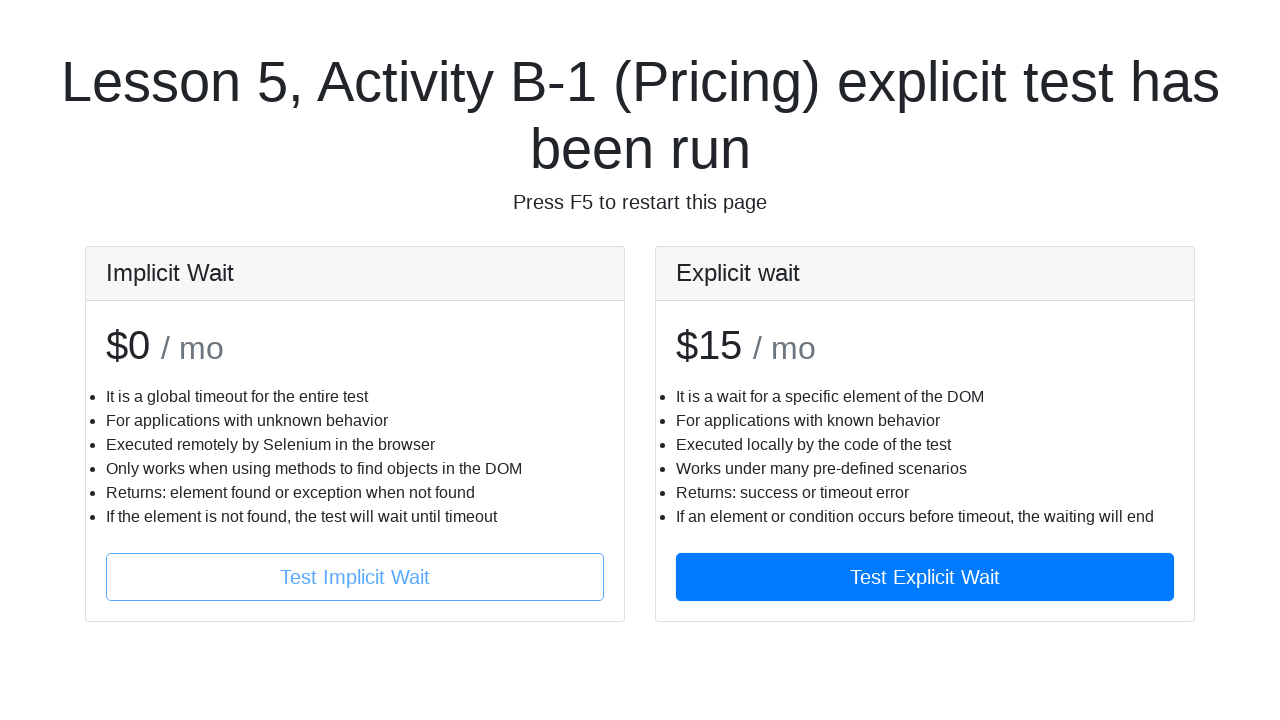

Waited for page title to contain 'Explicit' and condition was met
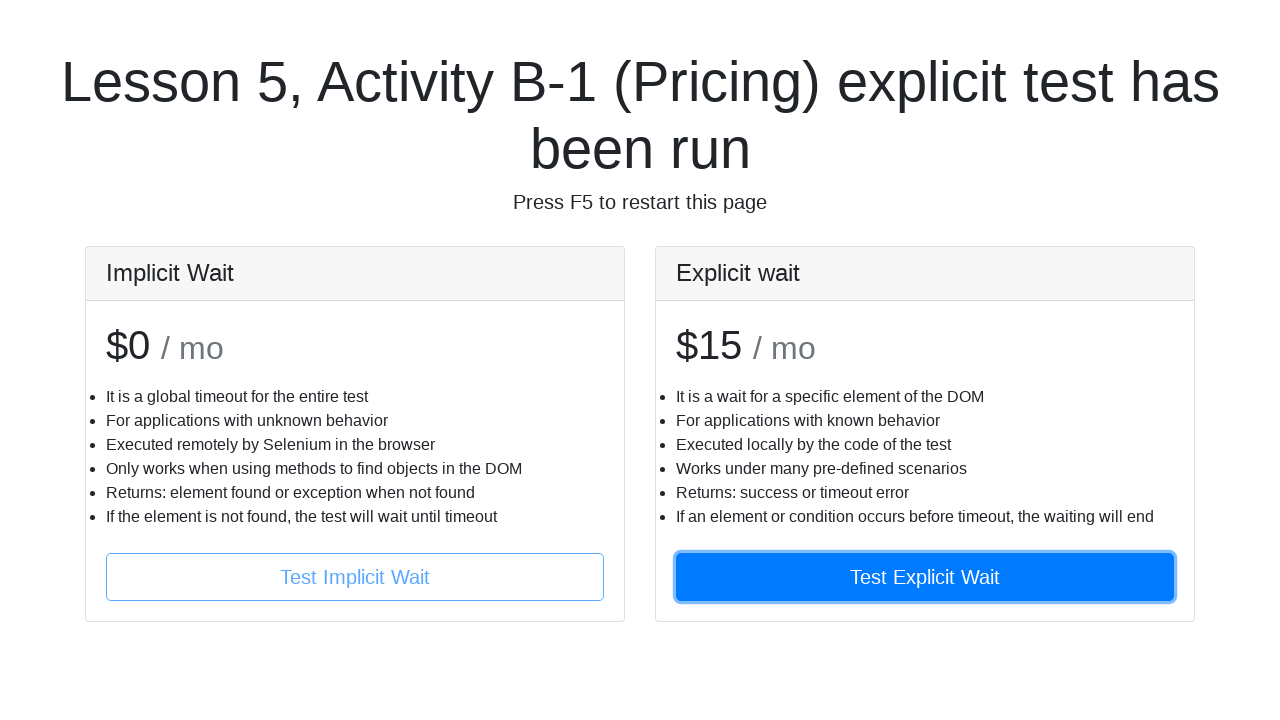

Verified page title contains 'Explicit'
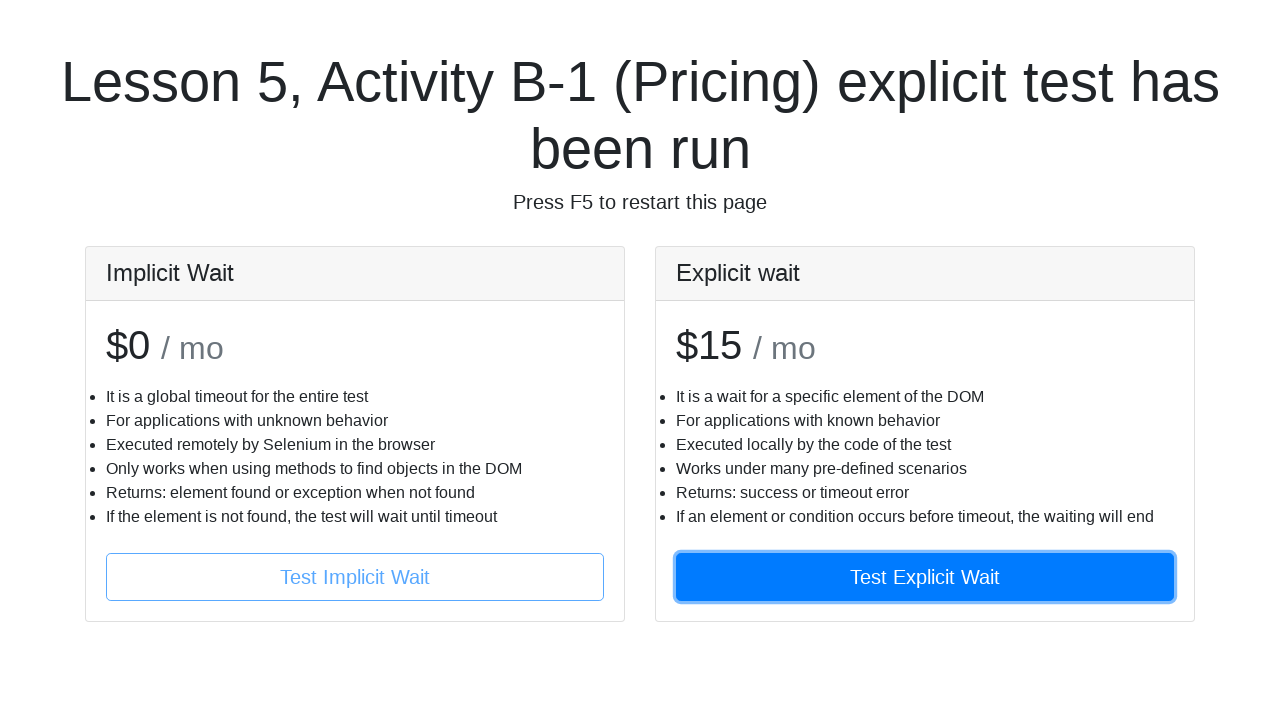

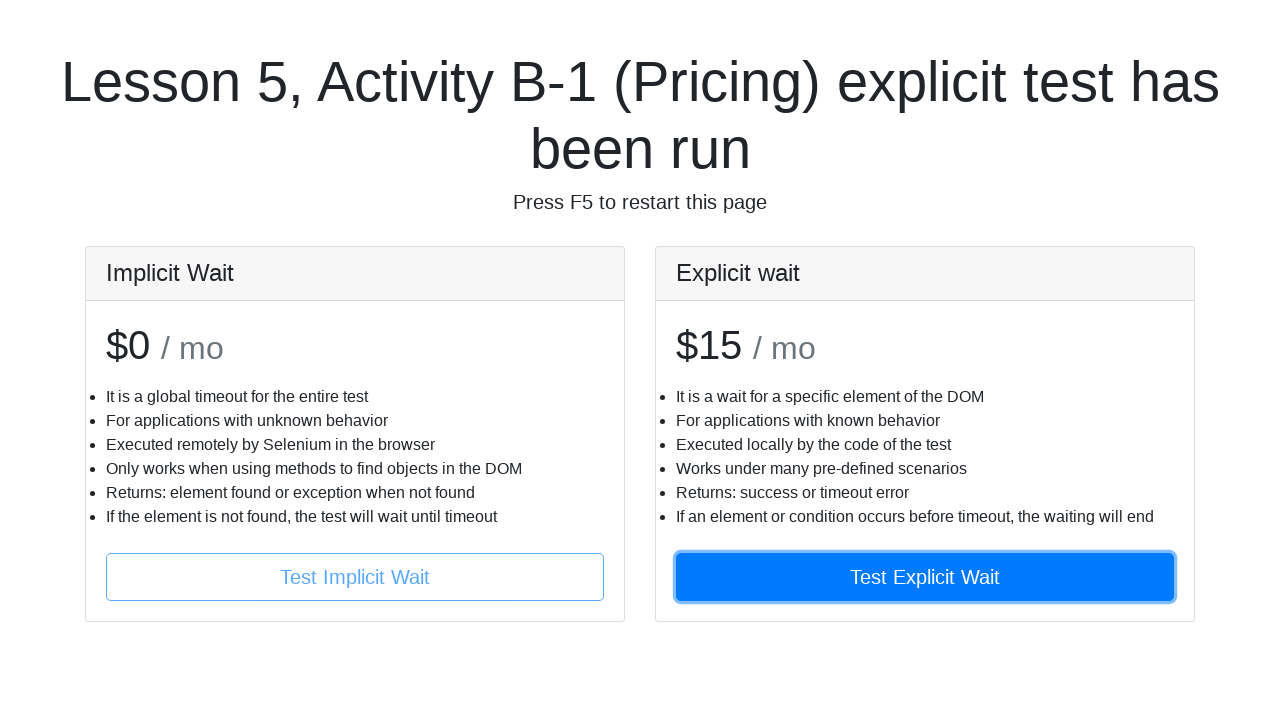